Tests window handling by opening a new window and switching between windows

Starting URL: http://www.qualifiez.fr/examples/Selenium/project-list.php

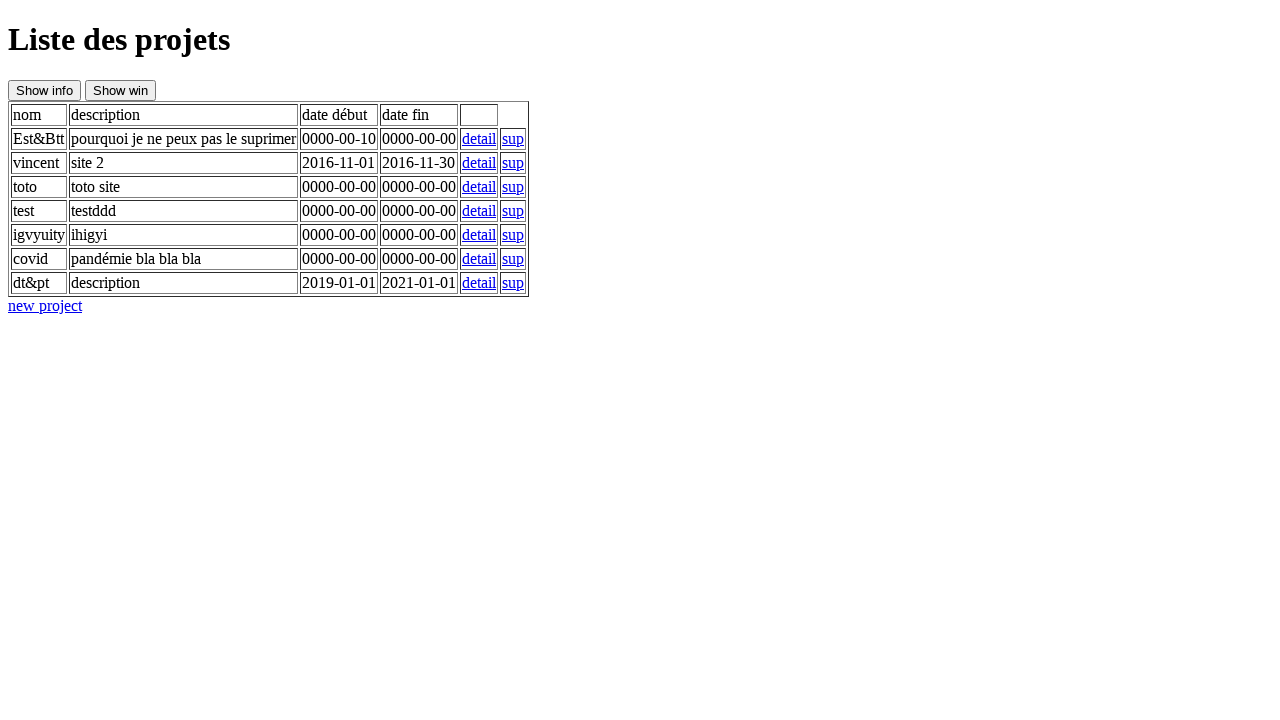

Clicked button to open new window at (120, 90) on #btnNewWindow
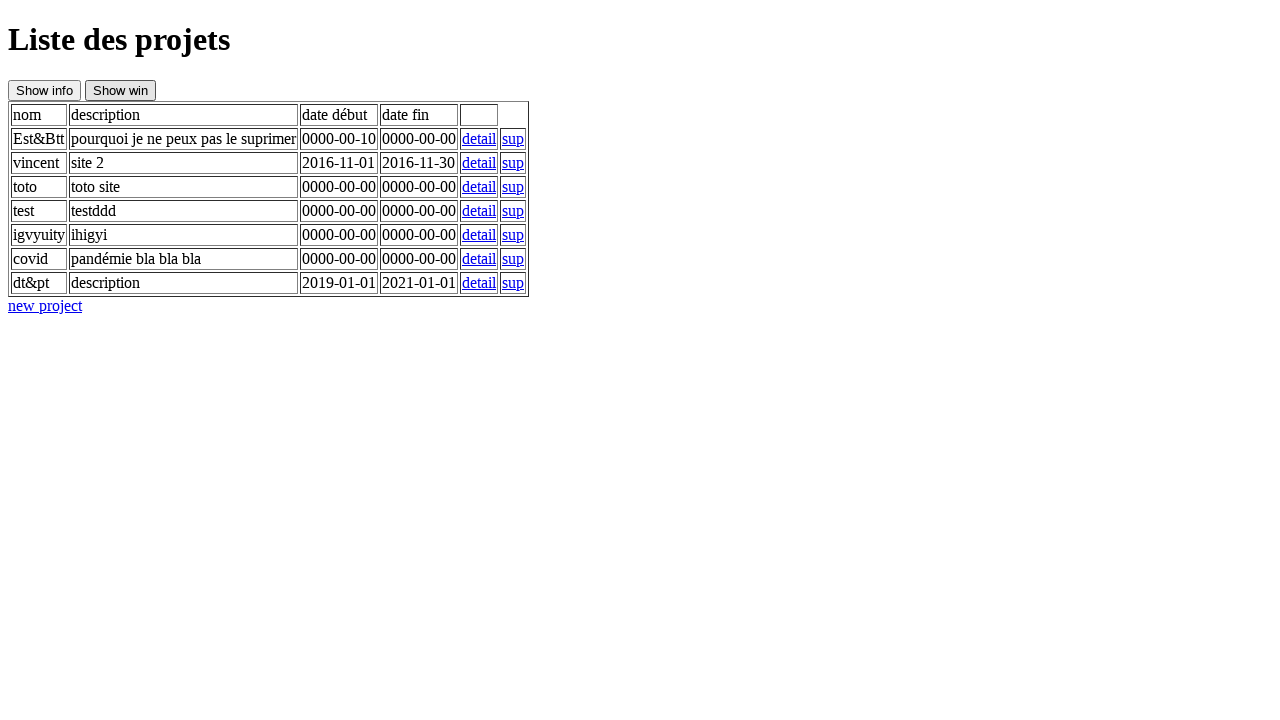

New window popup captured
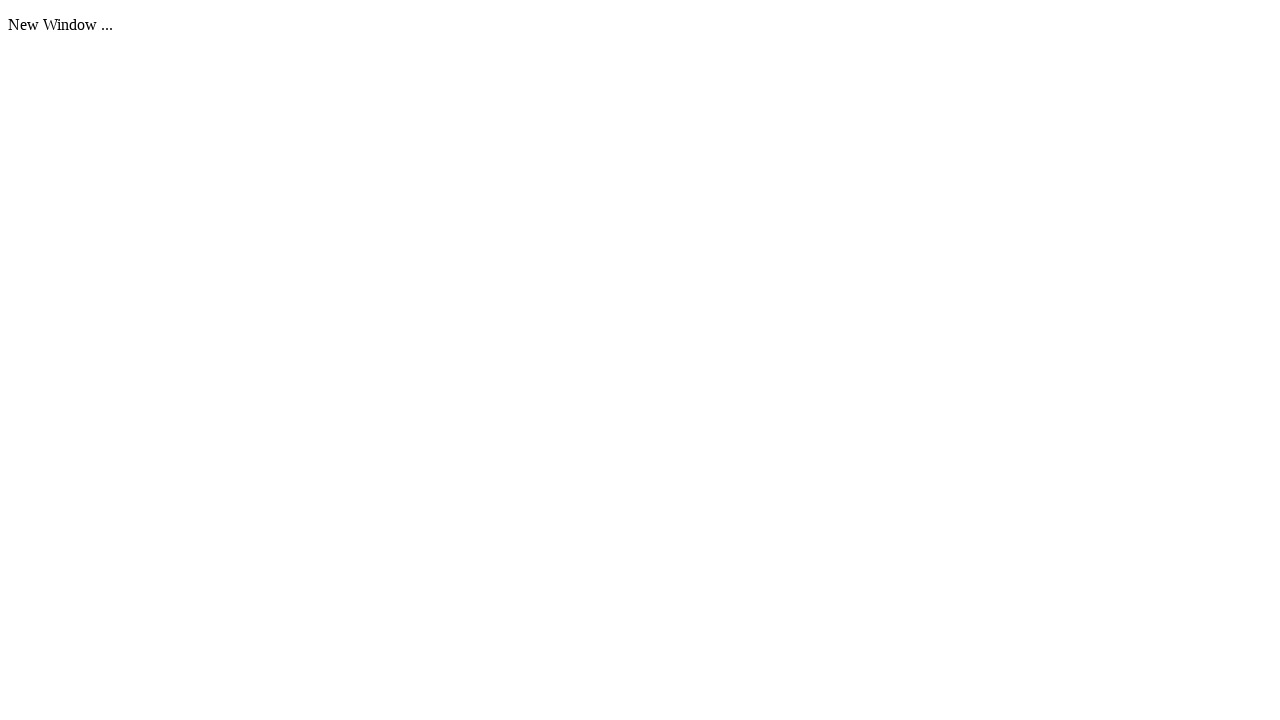

New window loaded completely
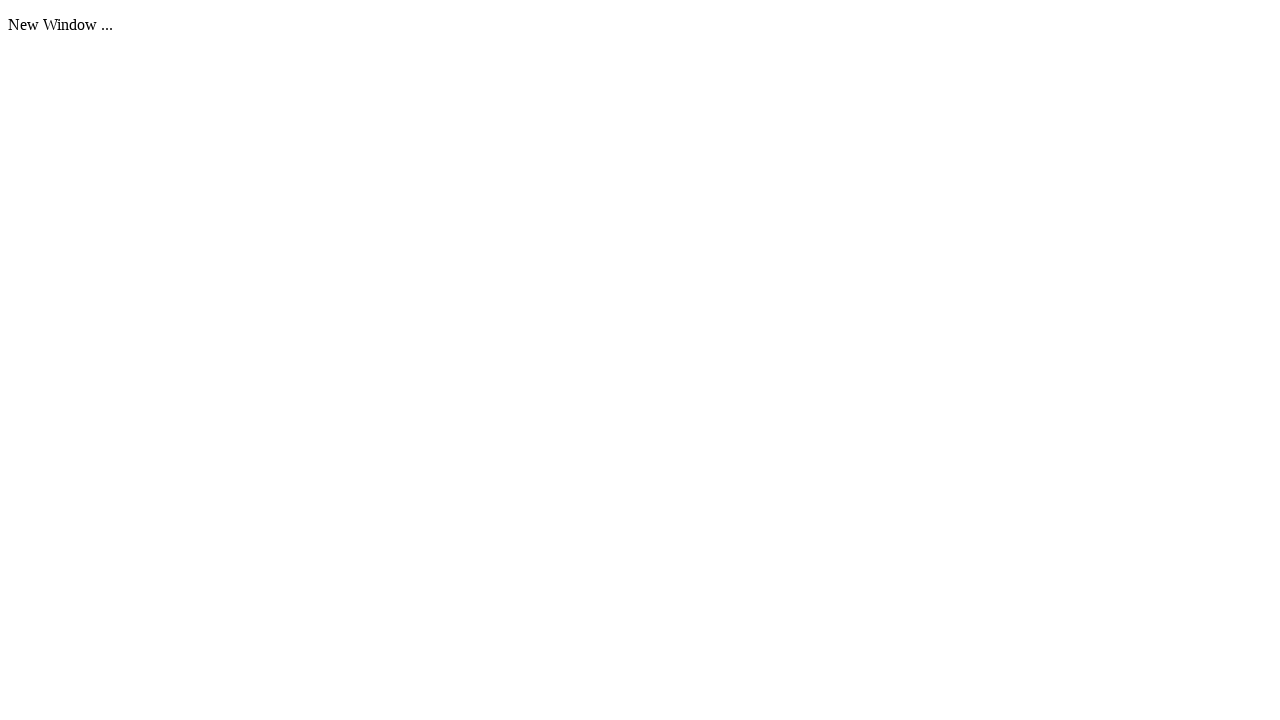

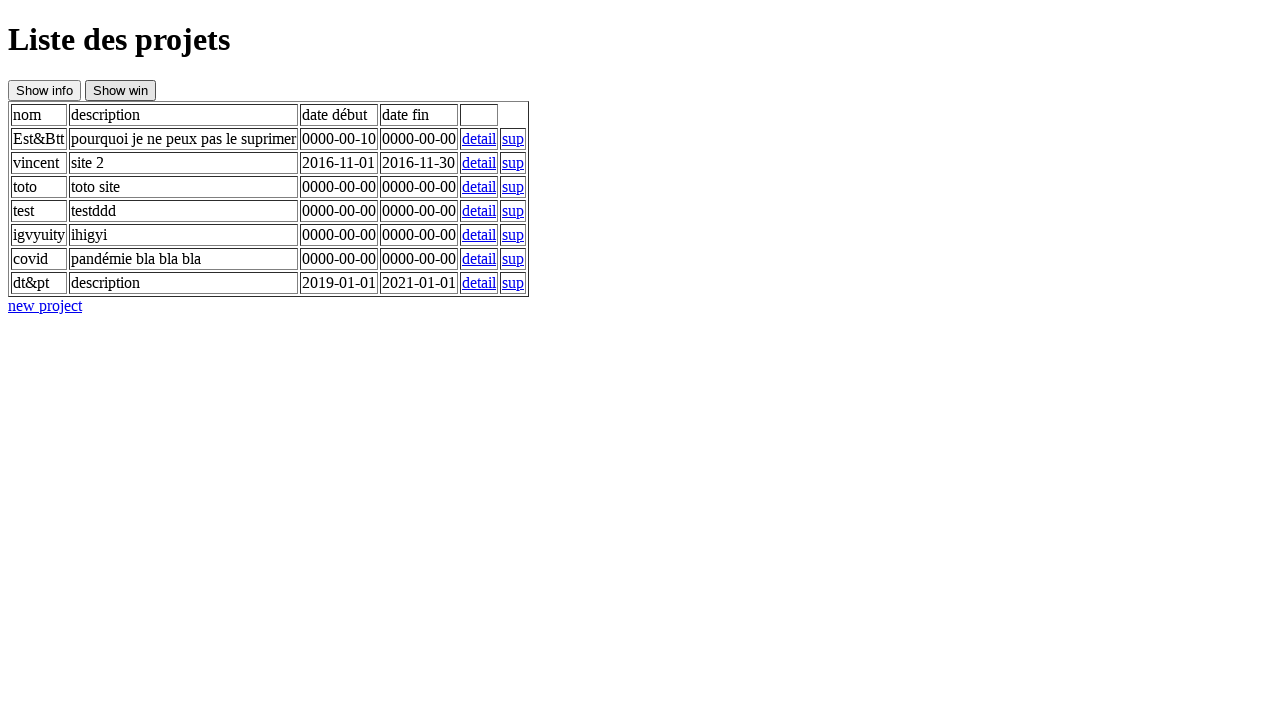